Tests JavaScript alert popup handling by clicking a button that triggers an alert, accepting the alert, and verifying the result message is displayed

Starting URL: https://the-internet.herokuapp.com/javascript_alerts

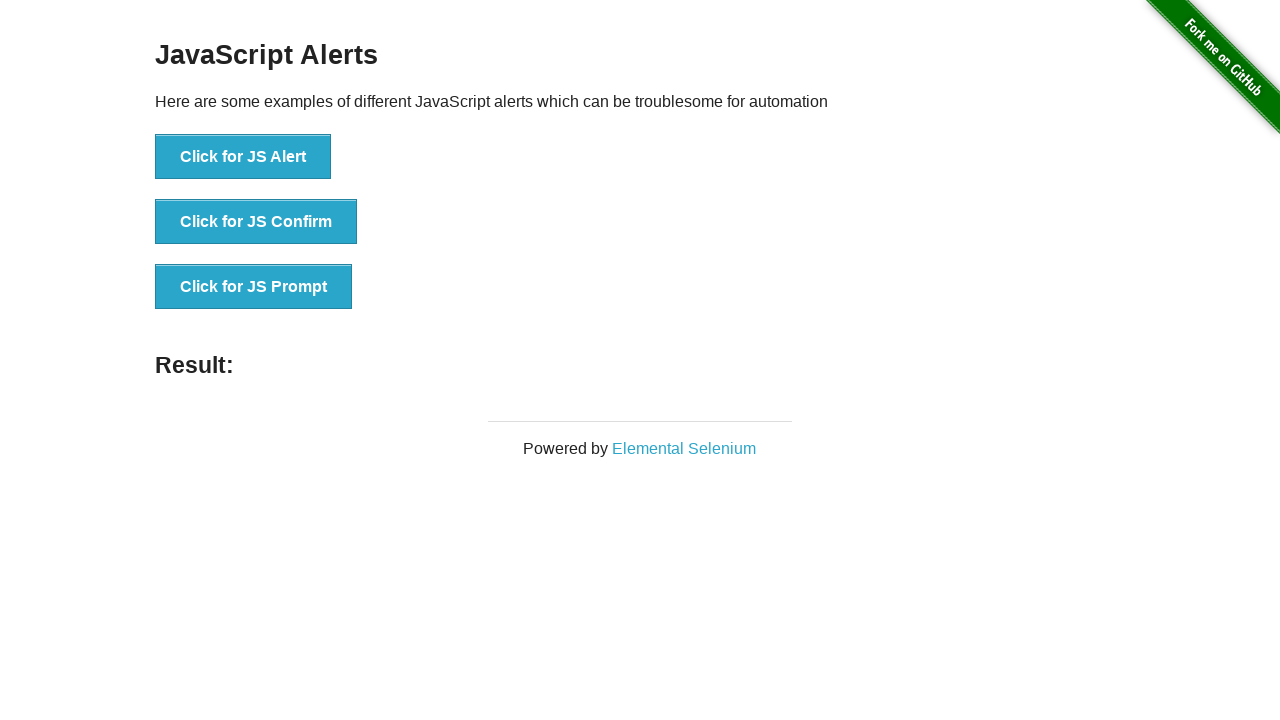

Clicked button to trigger JavaScript alert at (243, 157) on xpath=//button[text()='Click for JS Alert']
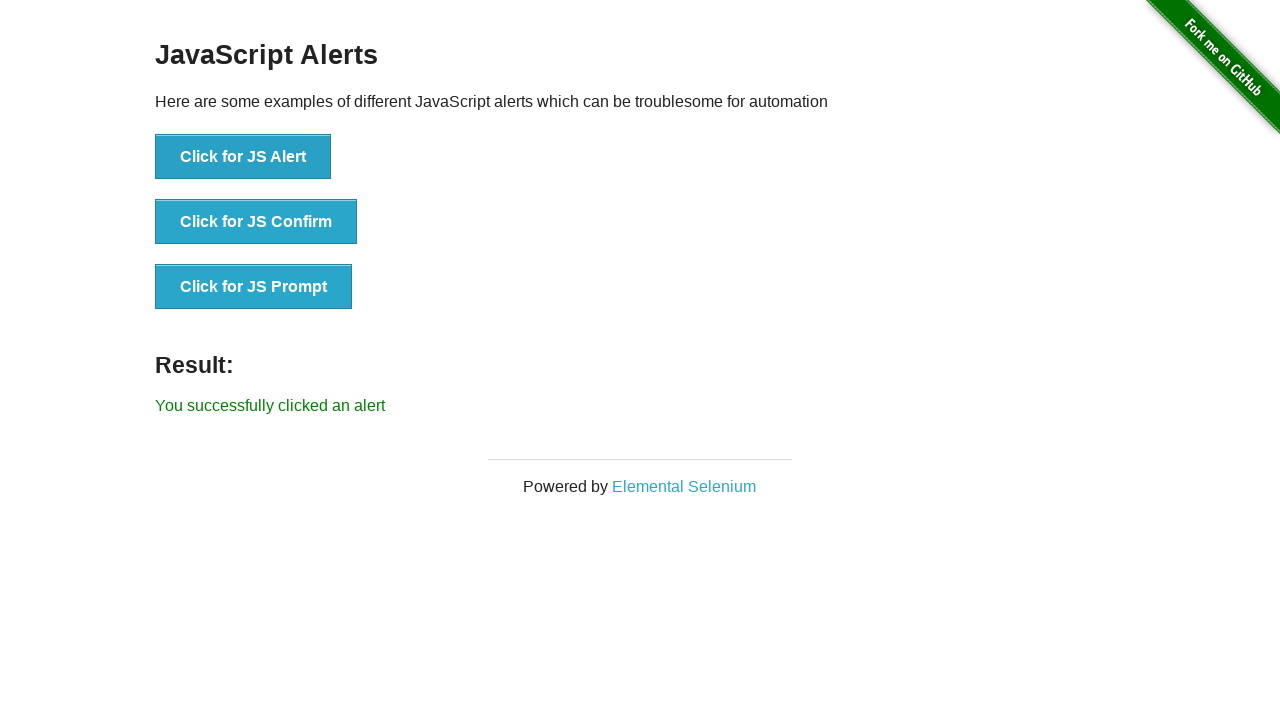

Set up dialog handler to accept alert popup
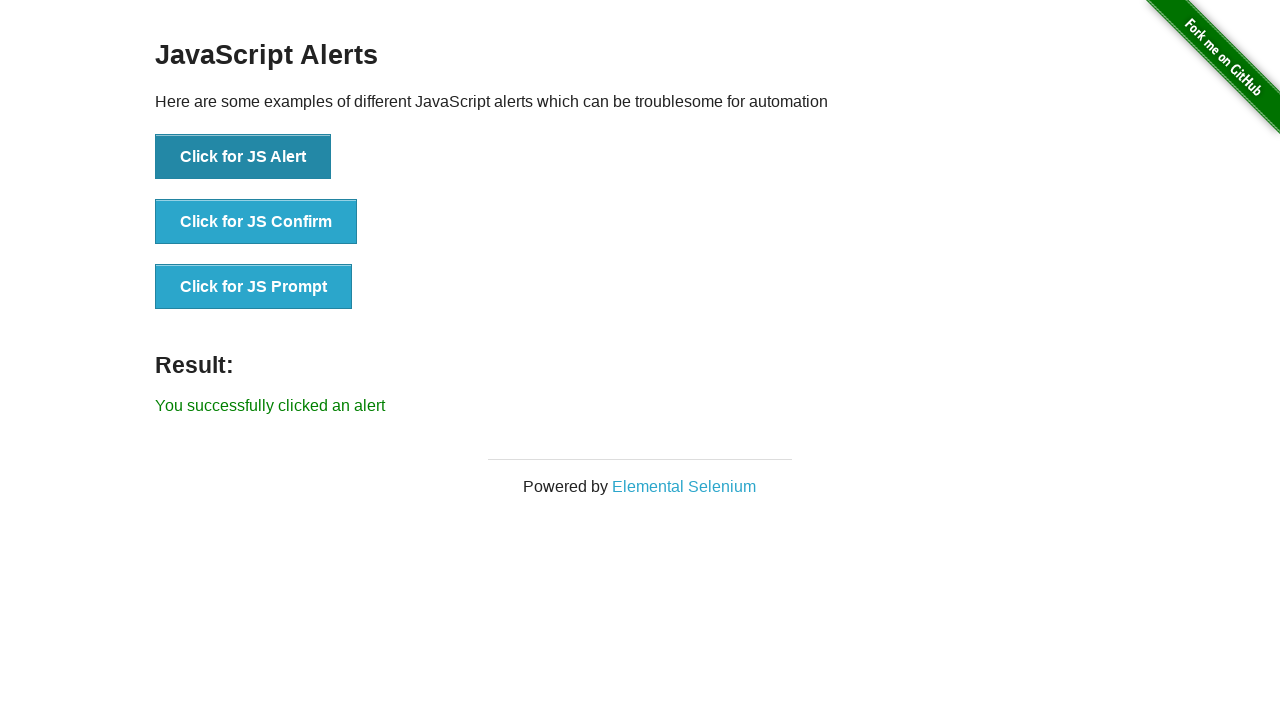

Result message element appeared after accepting alert
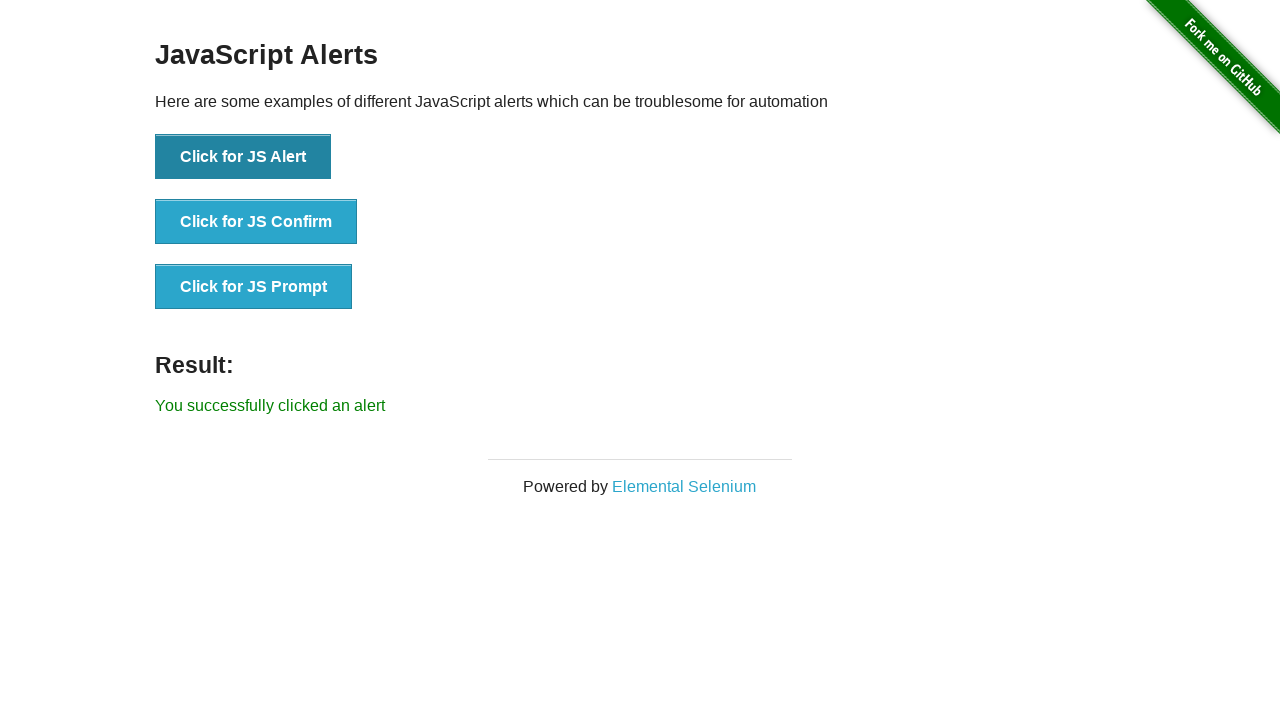

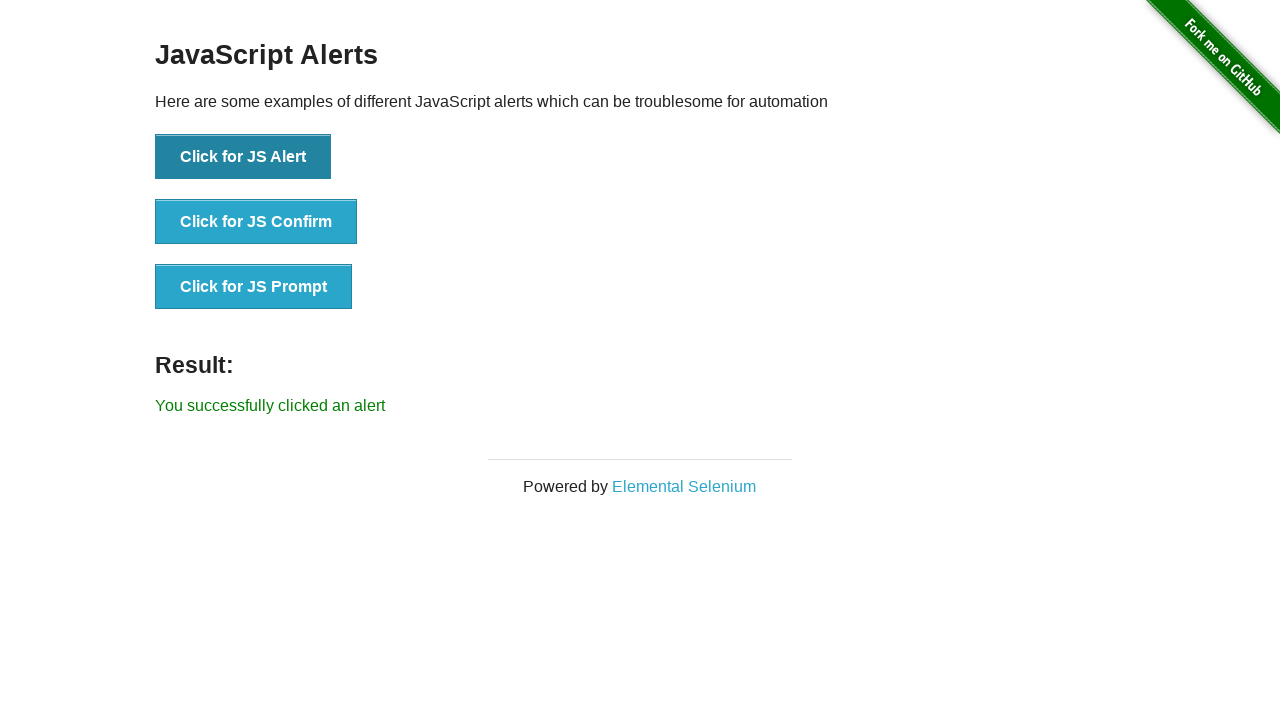